Tests that the Clear completed button is hidden when no completed items remain.

Starting URL: https://demo.playwright.dev/todomvc

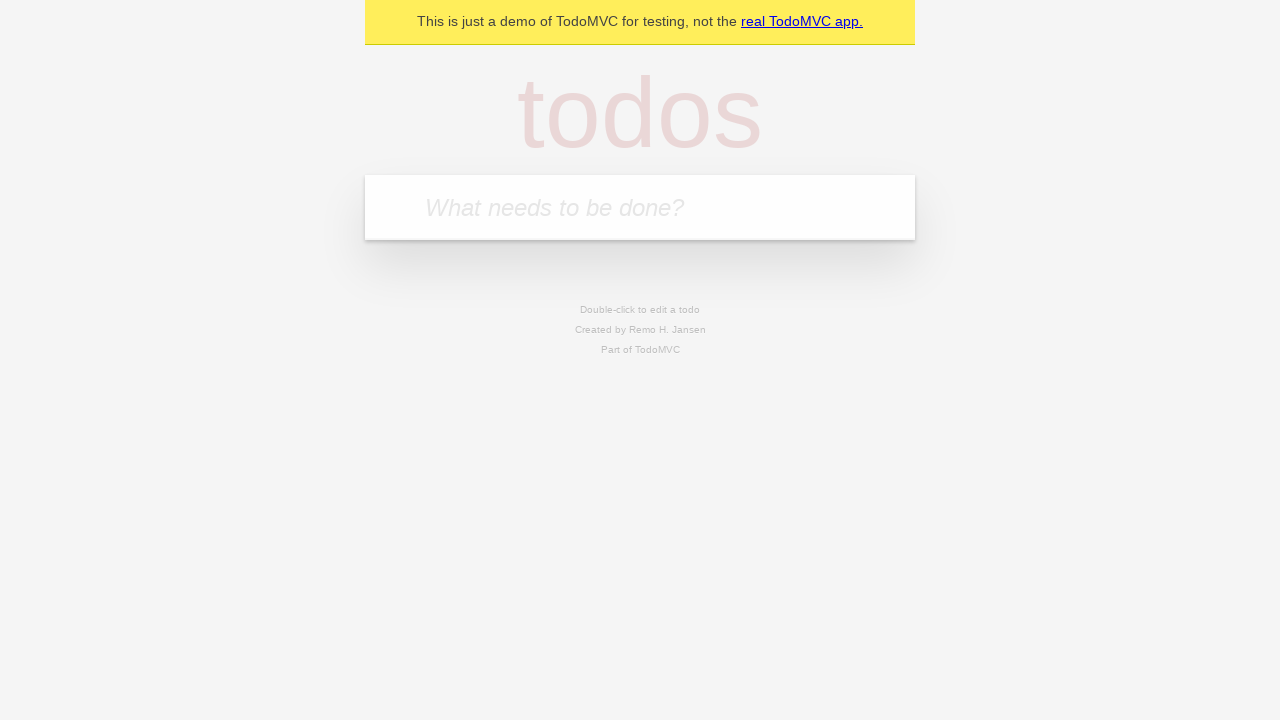

Filled todo input with 'buy some cheese' on internal:attr=[placeholder="What needs to be done?"i]
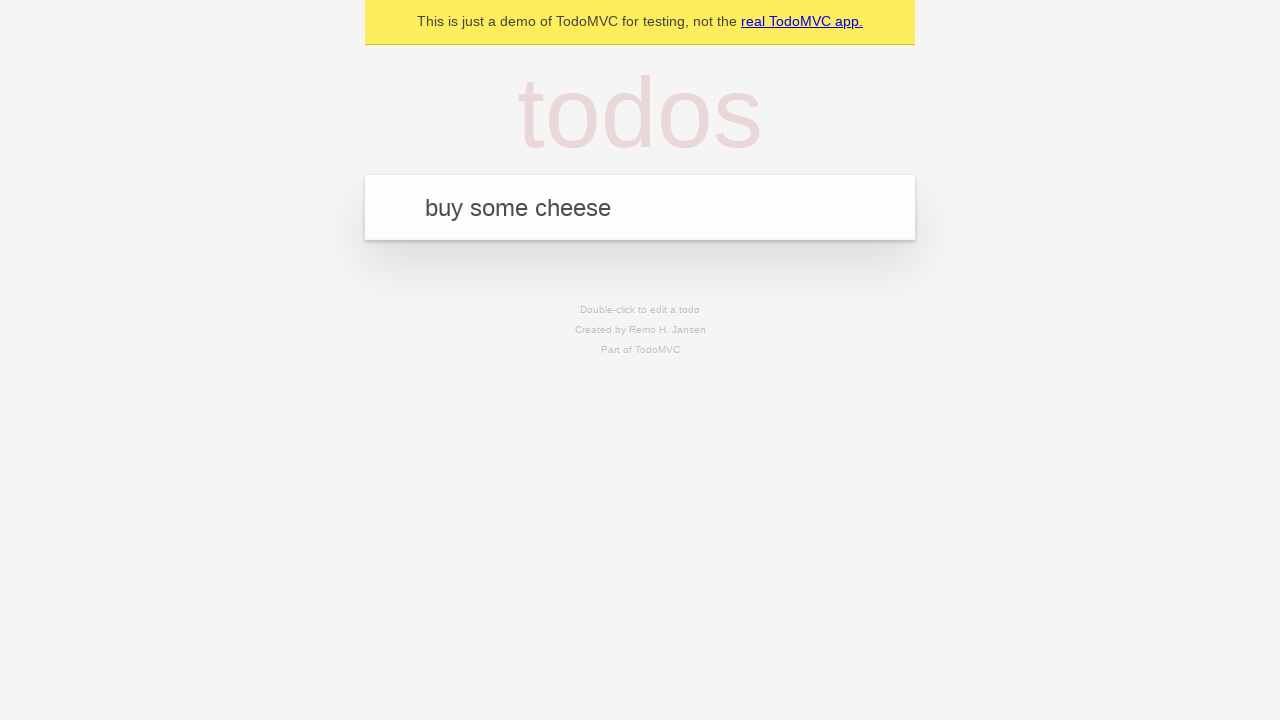

Pressed Enter to add todo 'buy some cheese' on internal:attr=[placeholder="What needs to be done?"i]
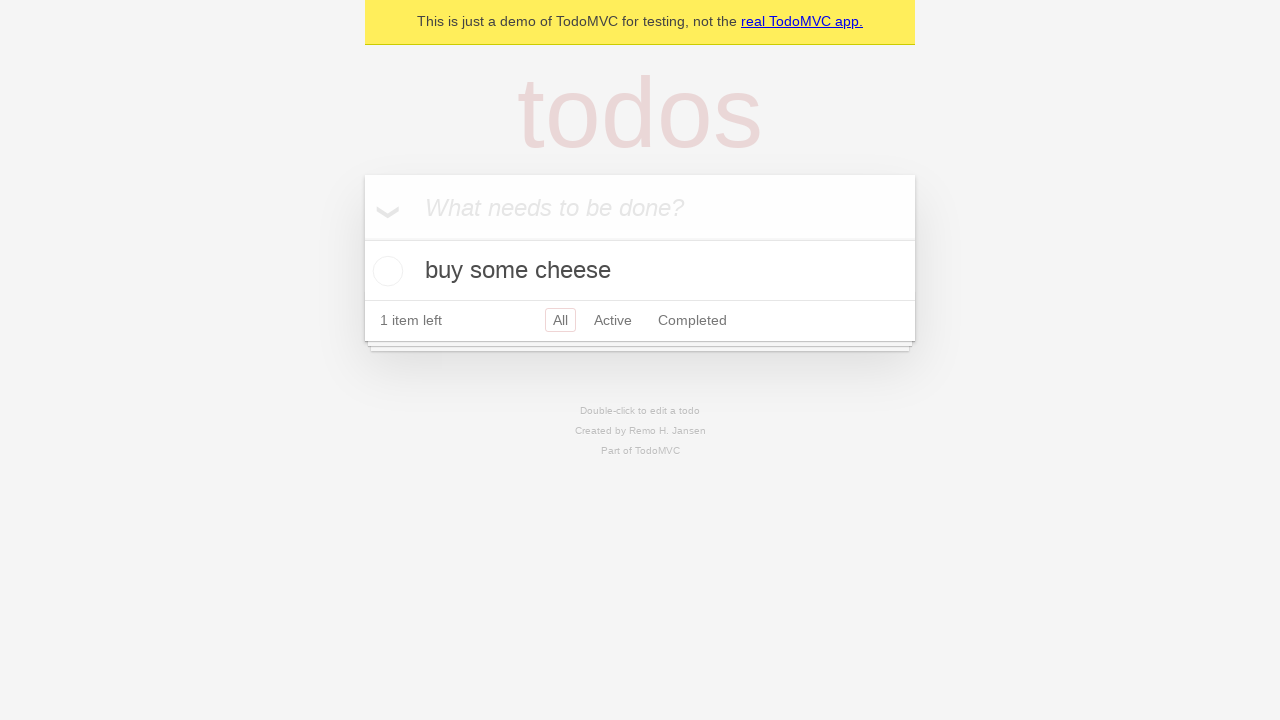

Filled todo input with 'feed the cat' on internal:attr=[placeholder="What needs to be done?"i]
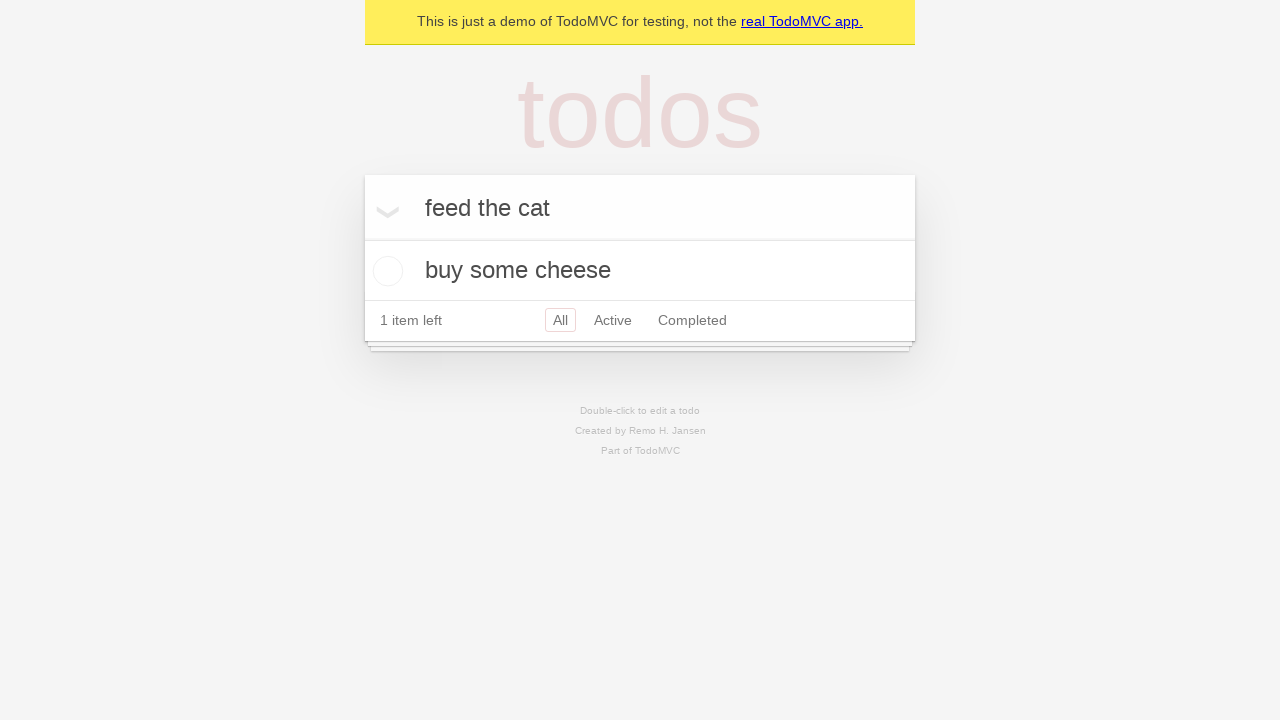

Pressed Enter to add todo 'feed the cat' on internal:attr=[placeholder="What needs to be done?"i]
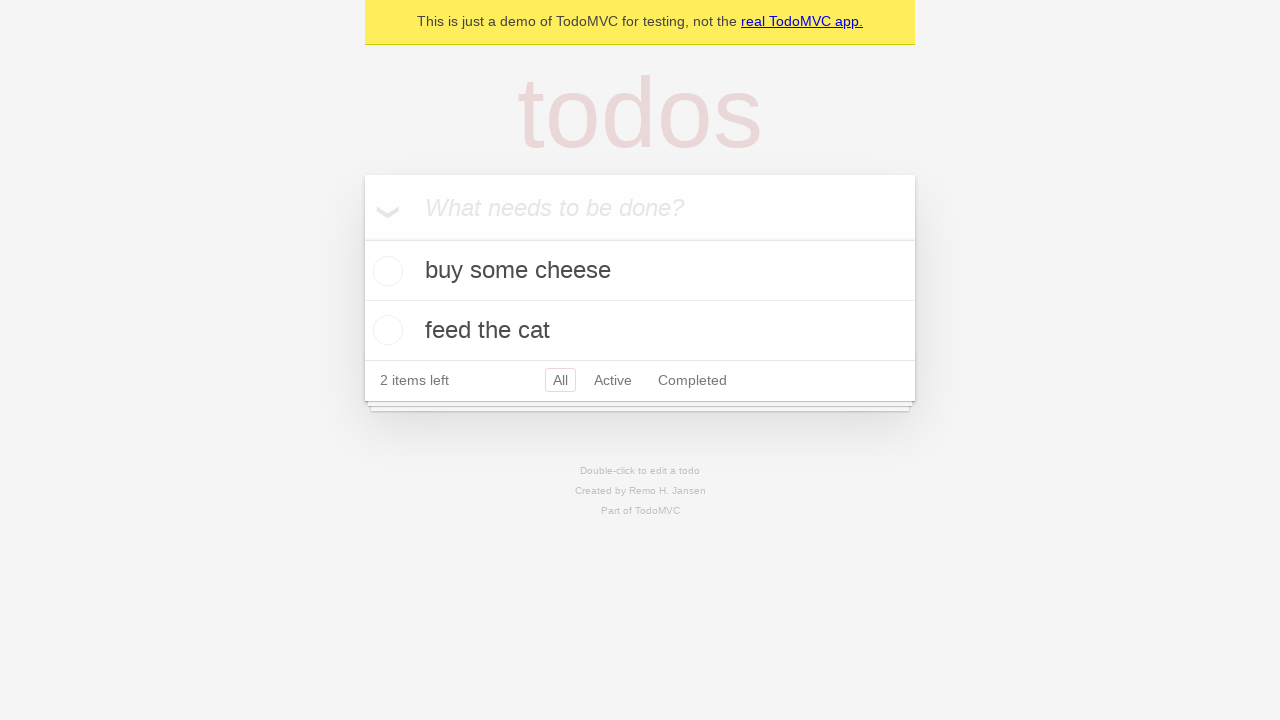

Filled todo input with 'book a doctors appointment' on internal:attr=[placeholder="What needs to be done?"i]
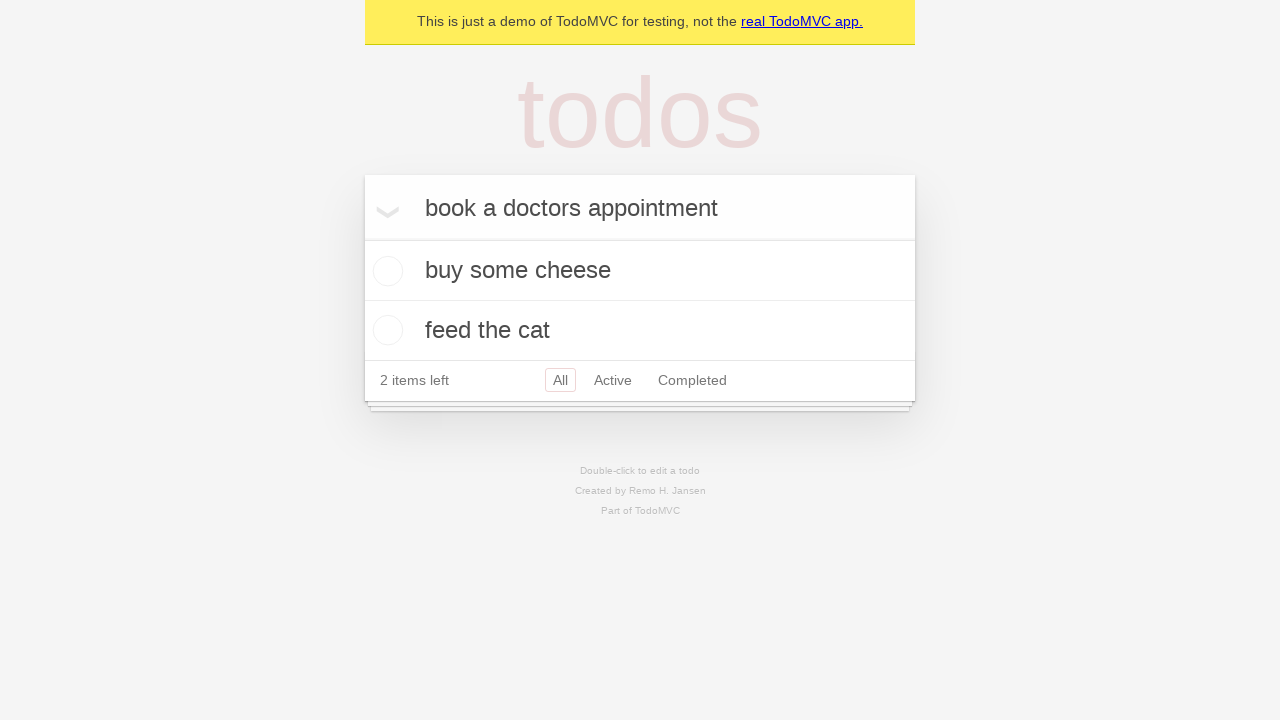

Pressed Enter to add todo 'book a doctors appointment' on internal:attr=[placeholder="What needs to be done?"i]
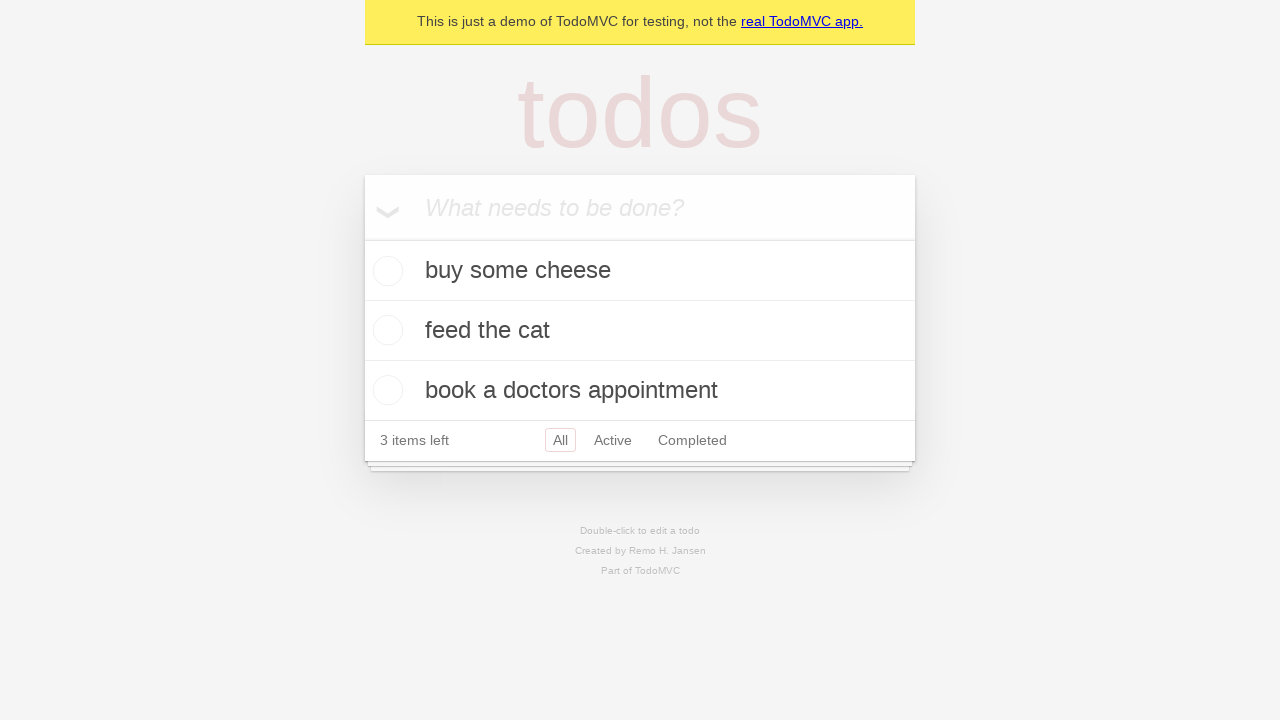

Waited for all 3 todo items to appear
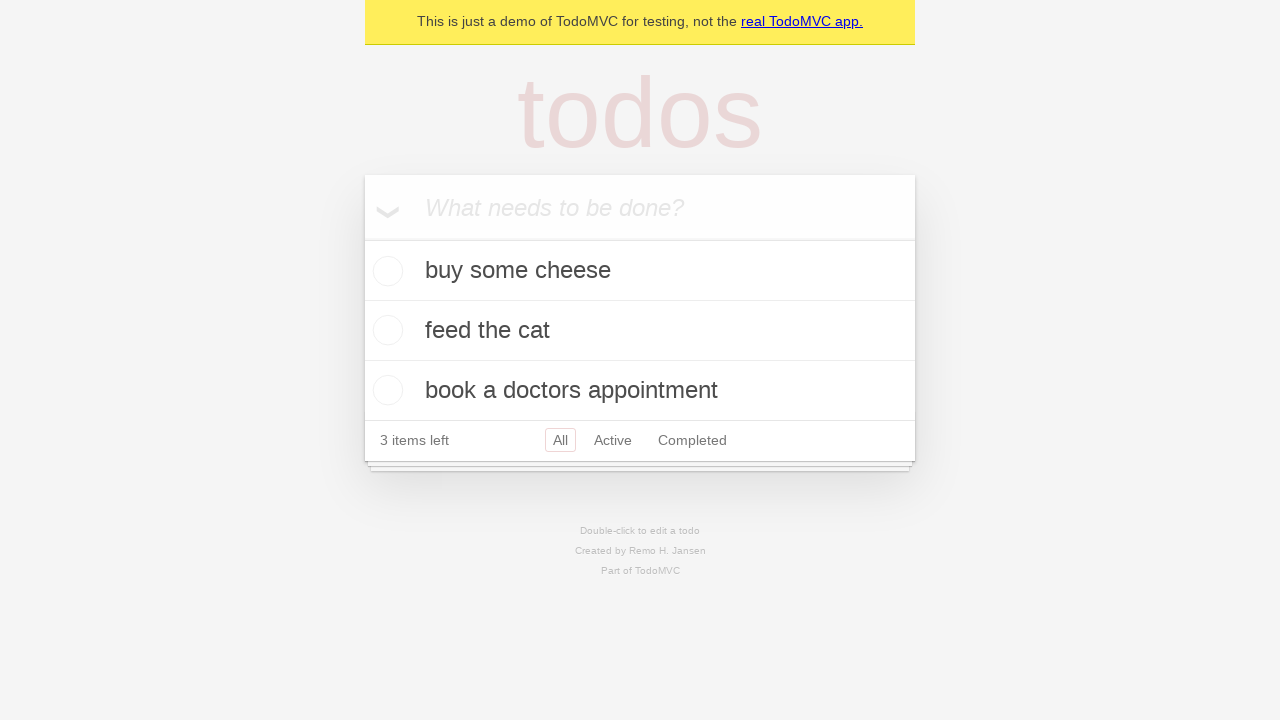

Checked the first todo item as completed at (385, 271) on .todo-list li .toggle >> nth=0
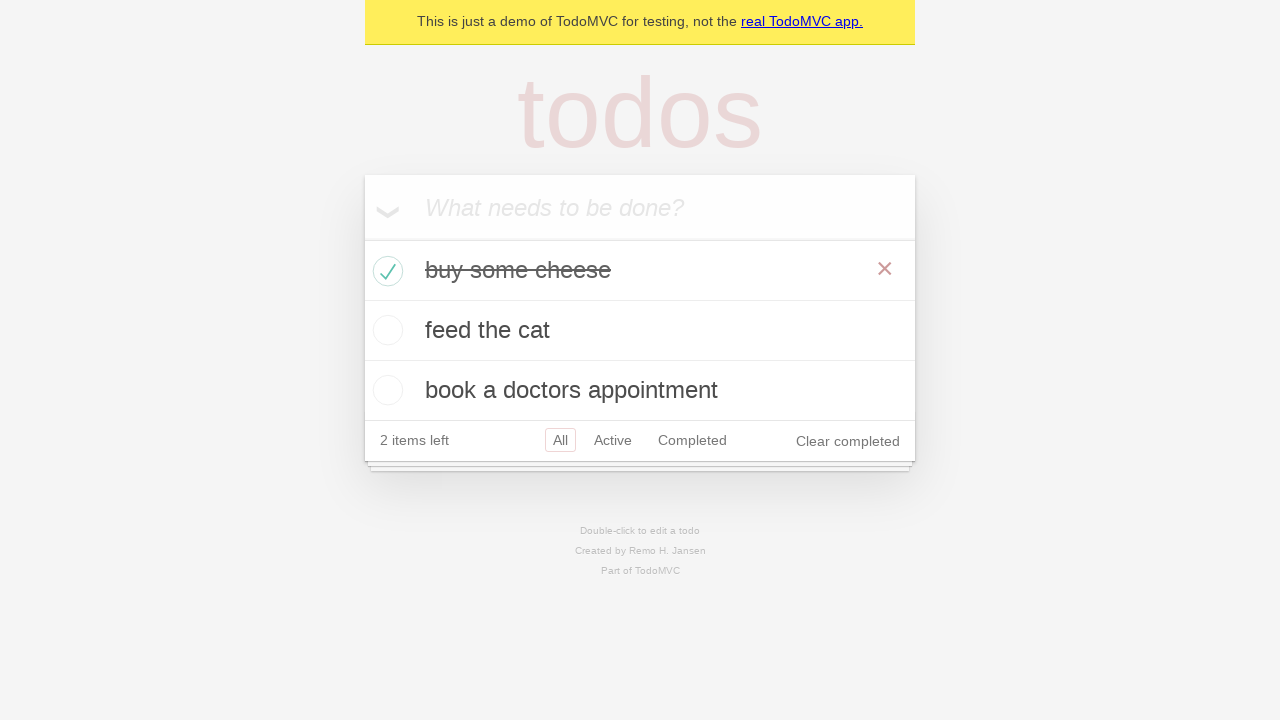

Clicked 'Clear completed' button to remove completed item at (848, 441) on internal:role=button[name="Clear completed"i]
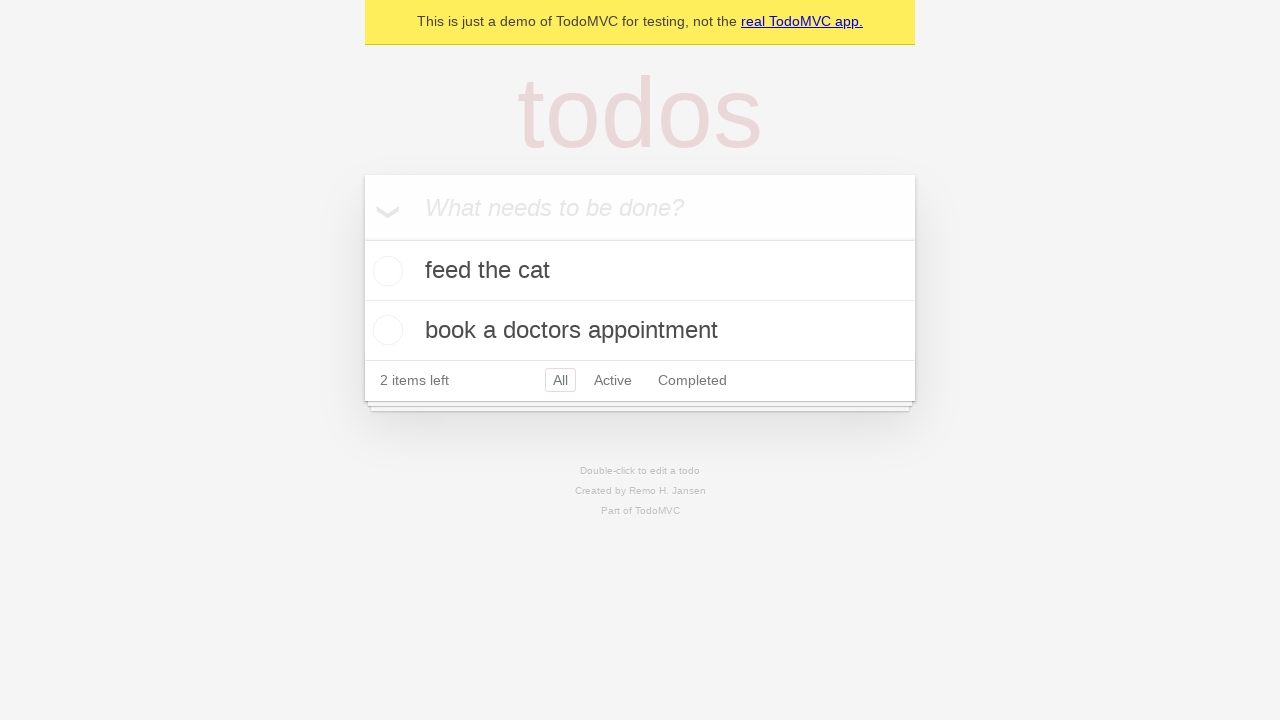

Waited for Clear completed button to be hidden when no completed items remain
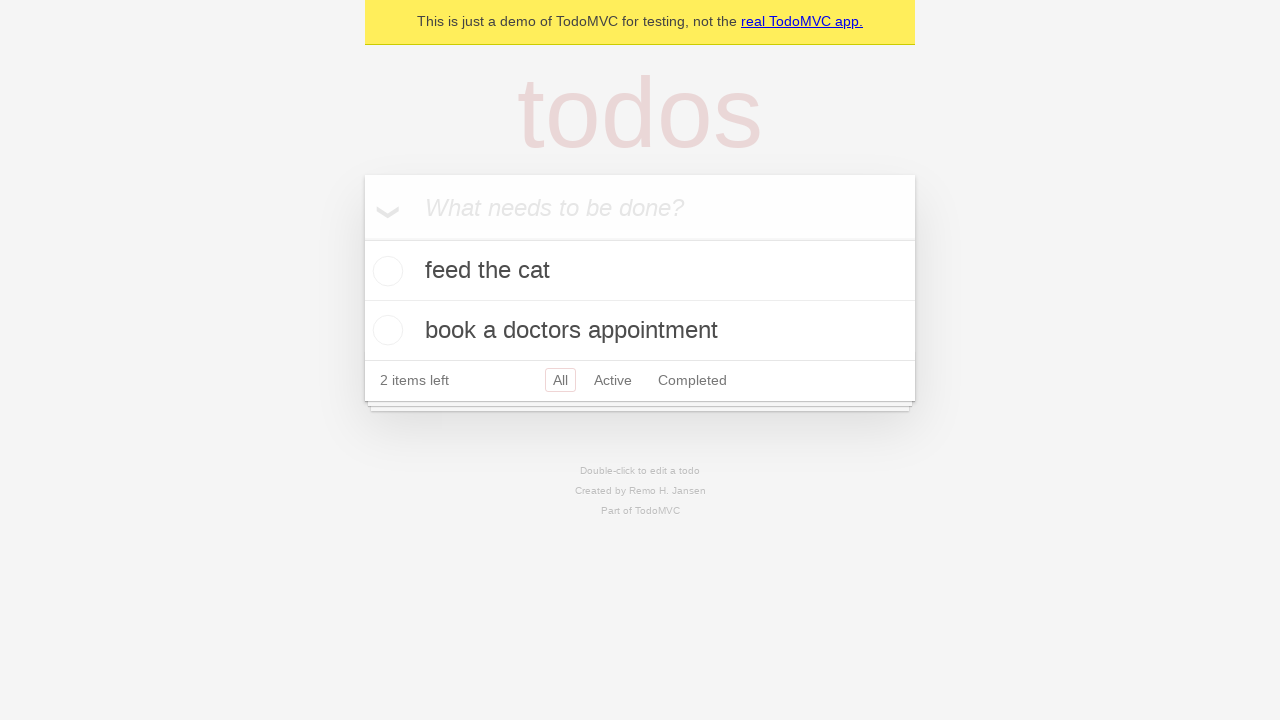

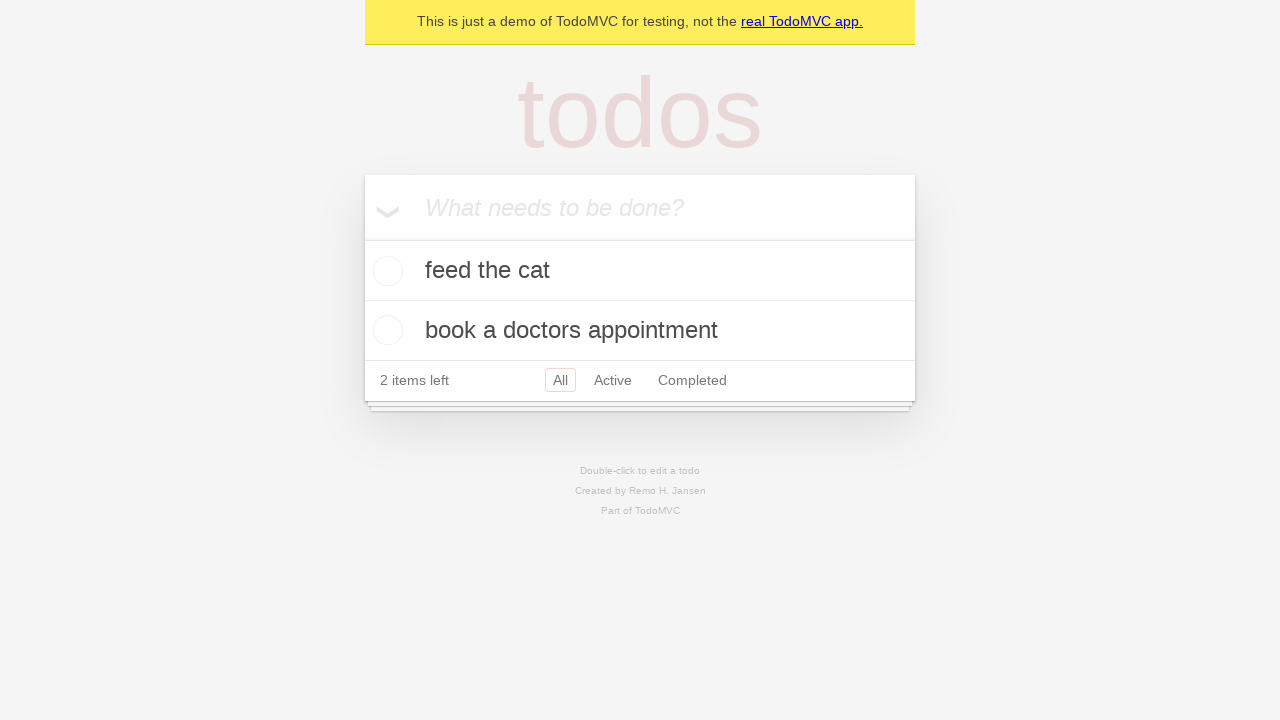